Tests getting the browser window position

Starting URL: https://duckduckgo.com/?

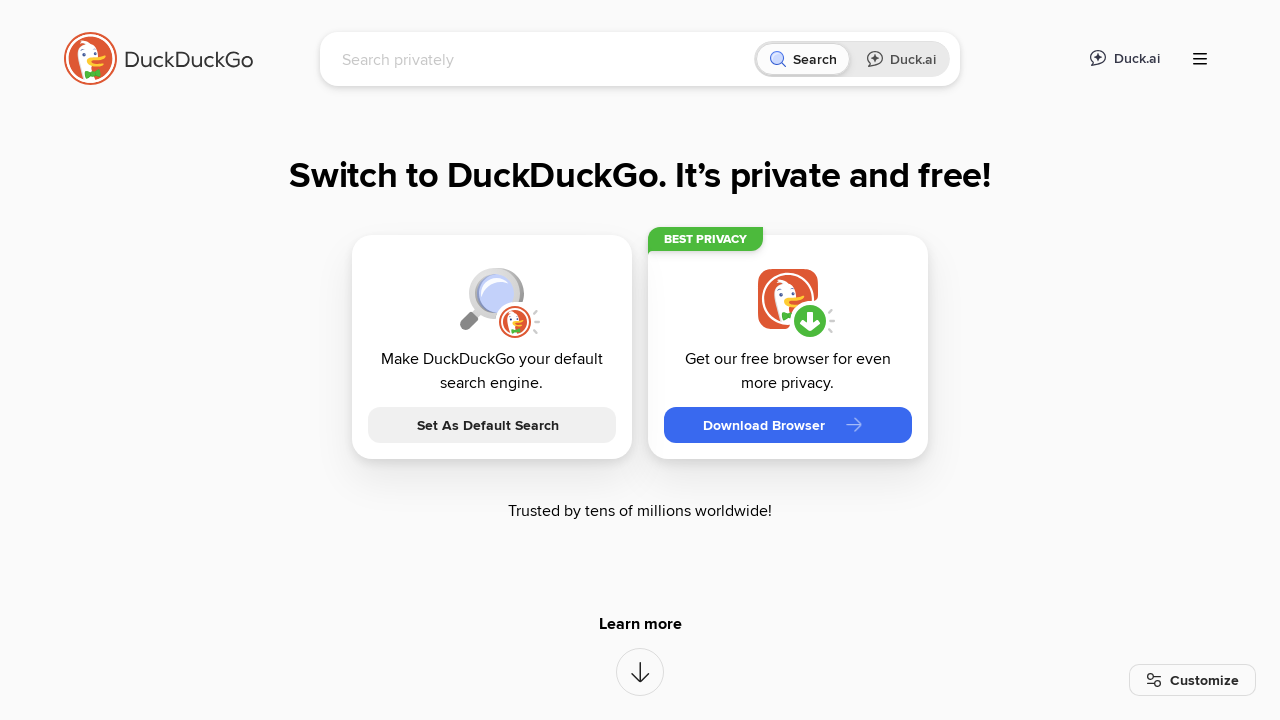

Retrieved browser window viewport size
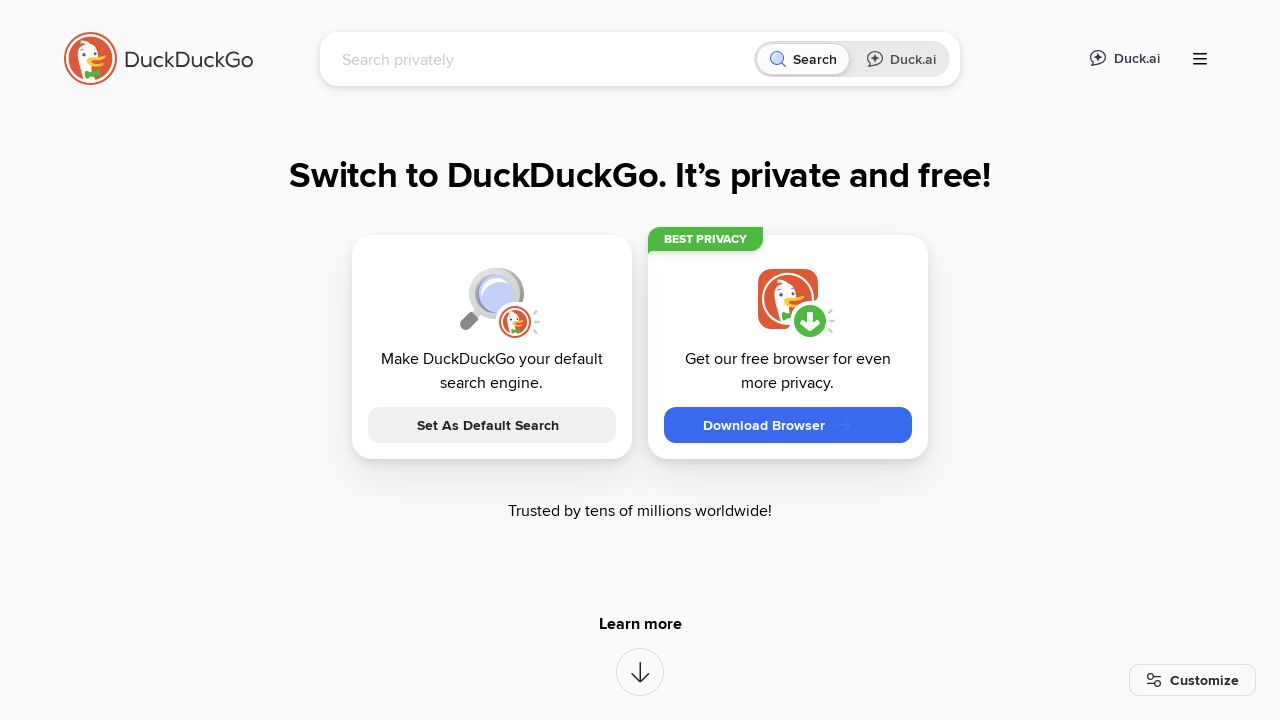

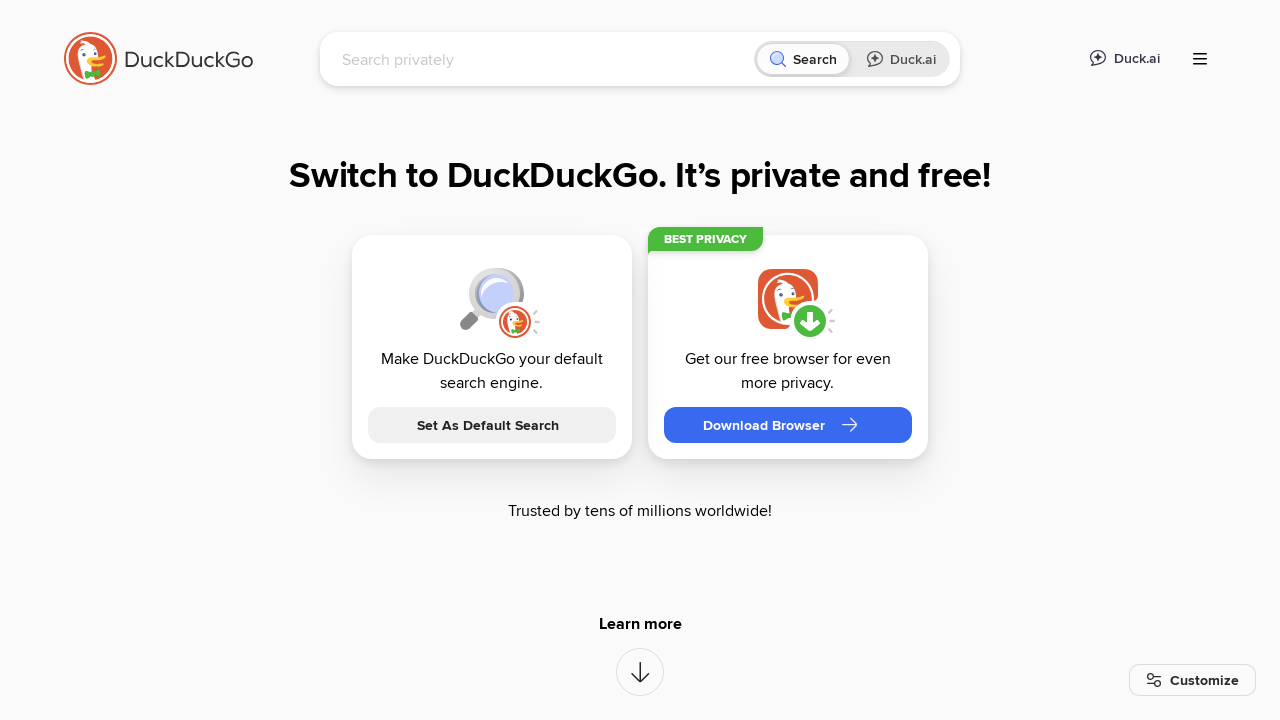